Tests autocomplete/autosuggest functionality by typing partial text and selecting a specific option from the dropdown suggestions

Starting URL: https://rahulshettyacademy.com/dropdownsPractise/

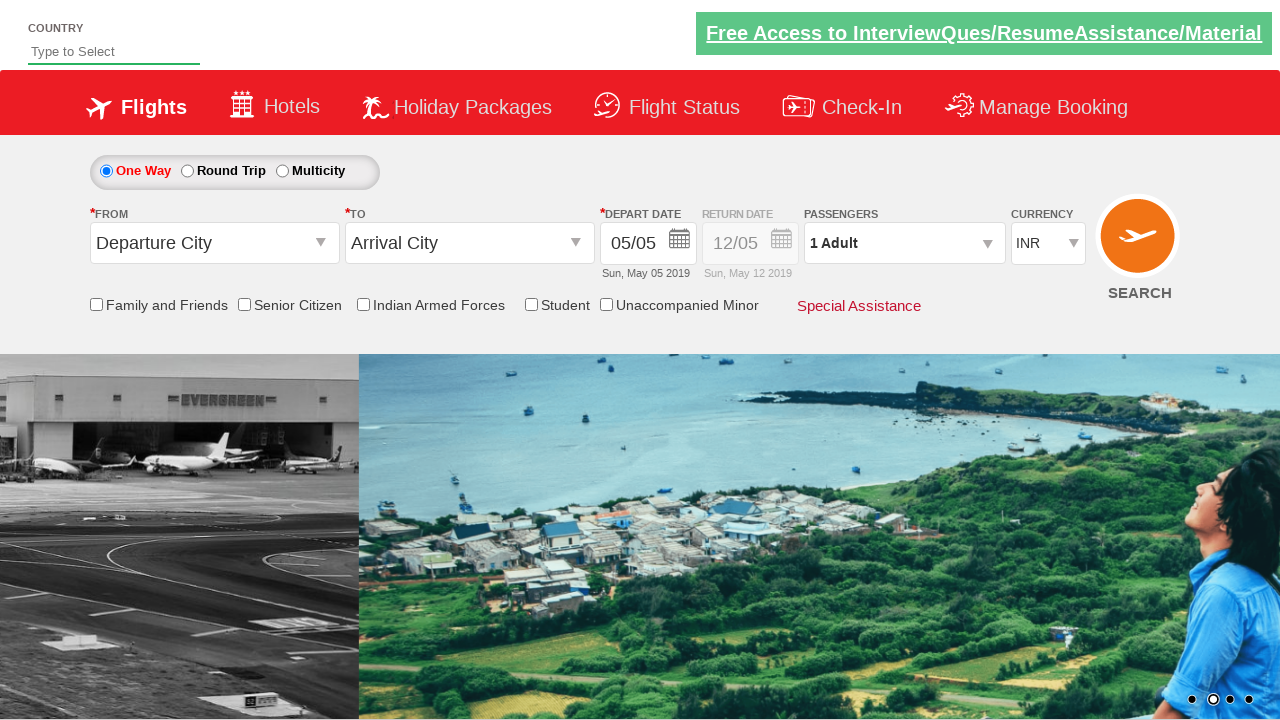

Typed 'be' into autosuggest field to trigger autocomplete on #autosuggest
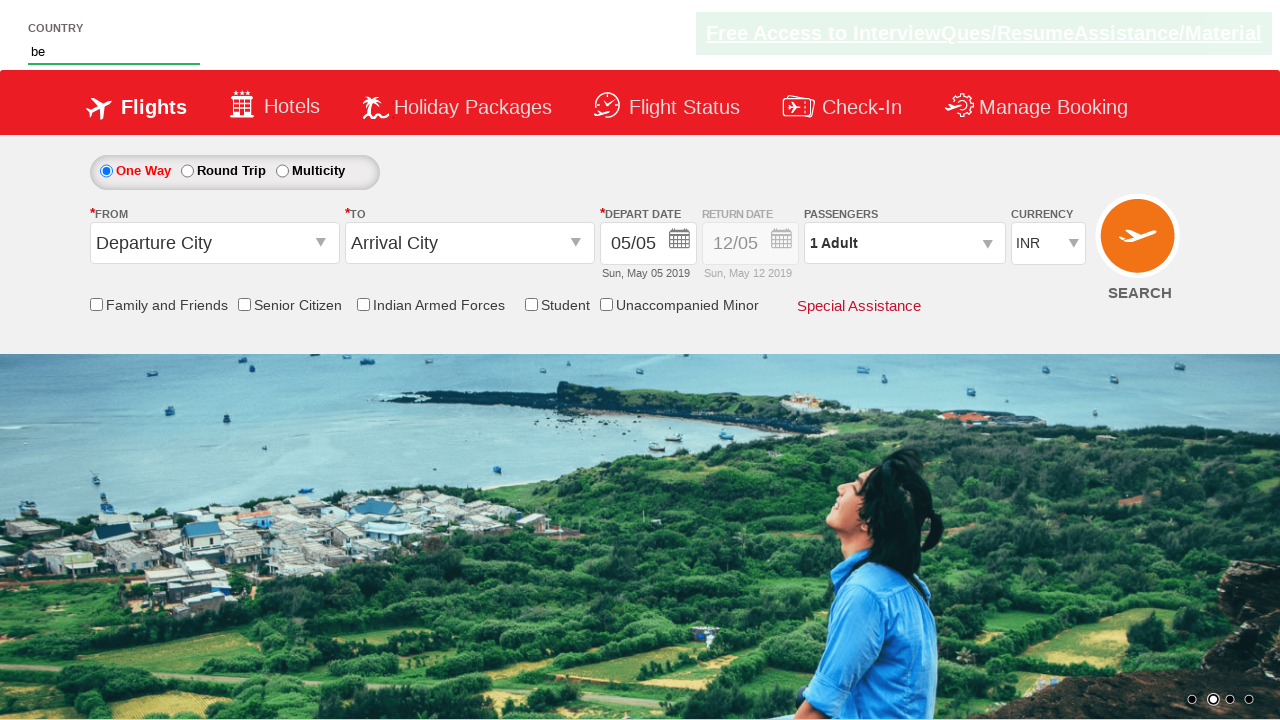

Dropdown suggestion options became visible
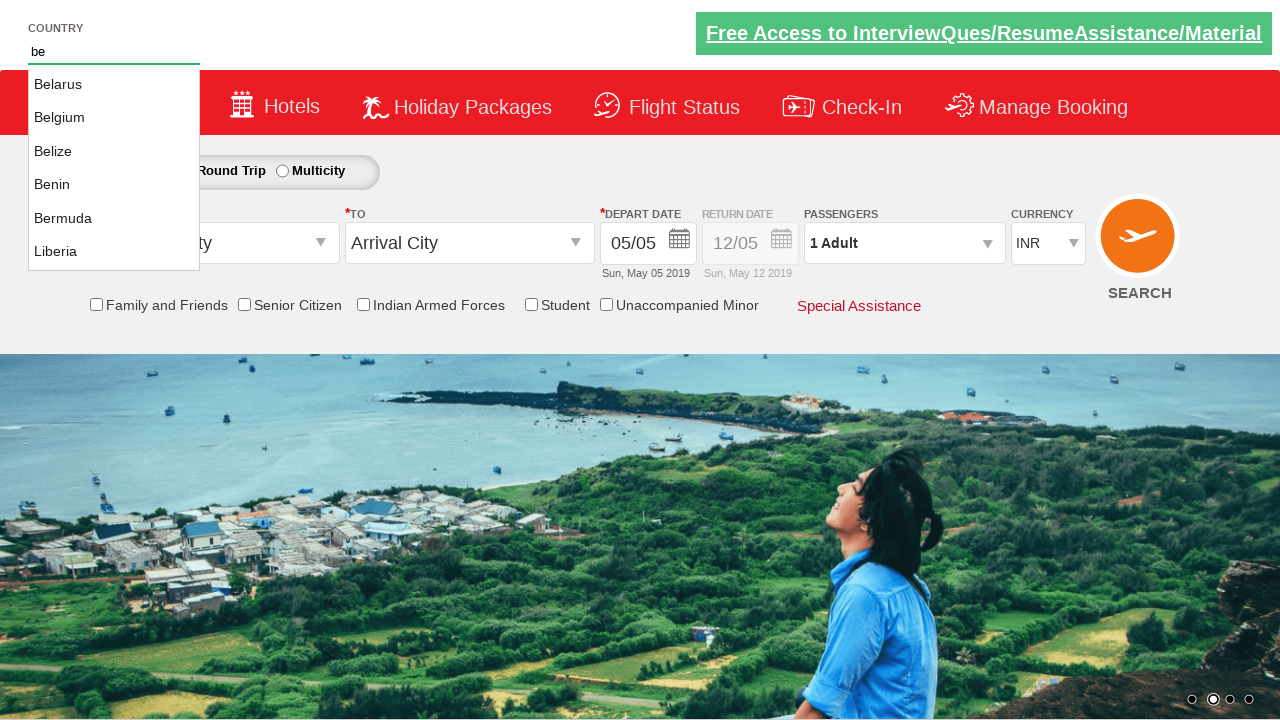

Retrieved all dropdown option elements
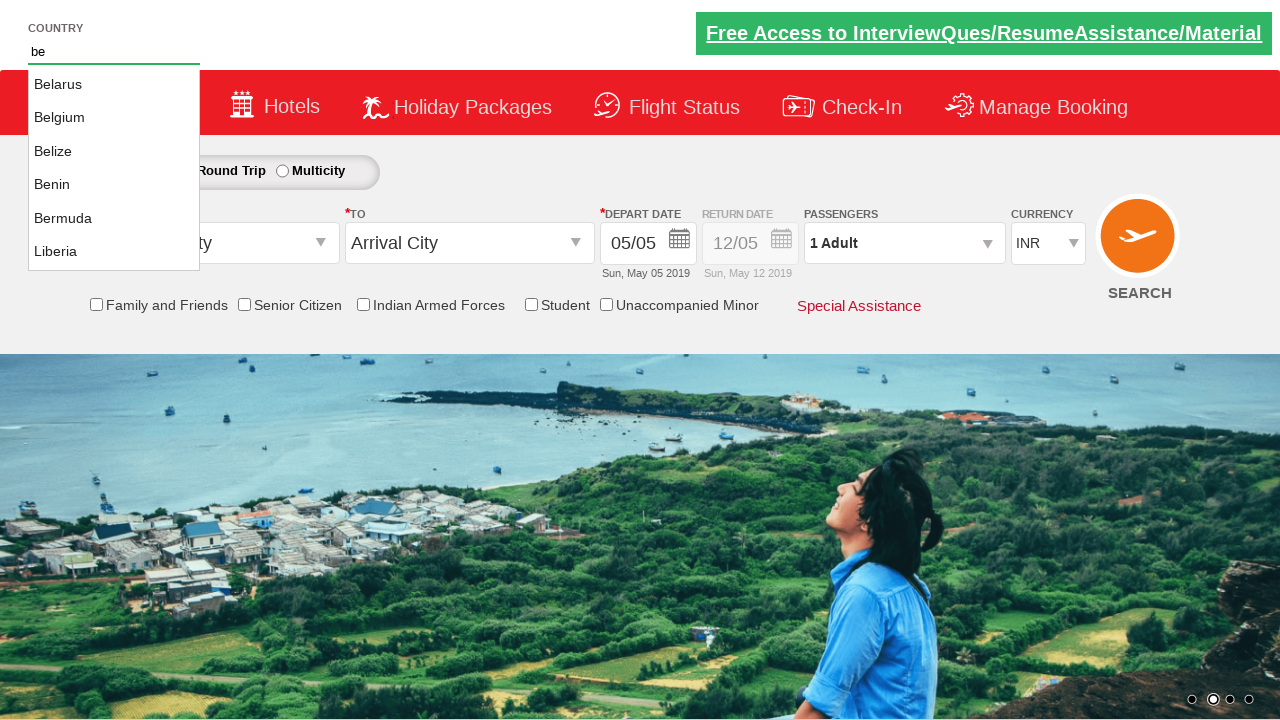

Selected 'Benin' from the autosuggest dropdown at (114, 185) on li.ui-menu-item a >> nth=3
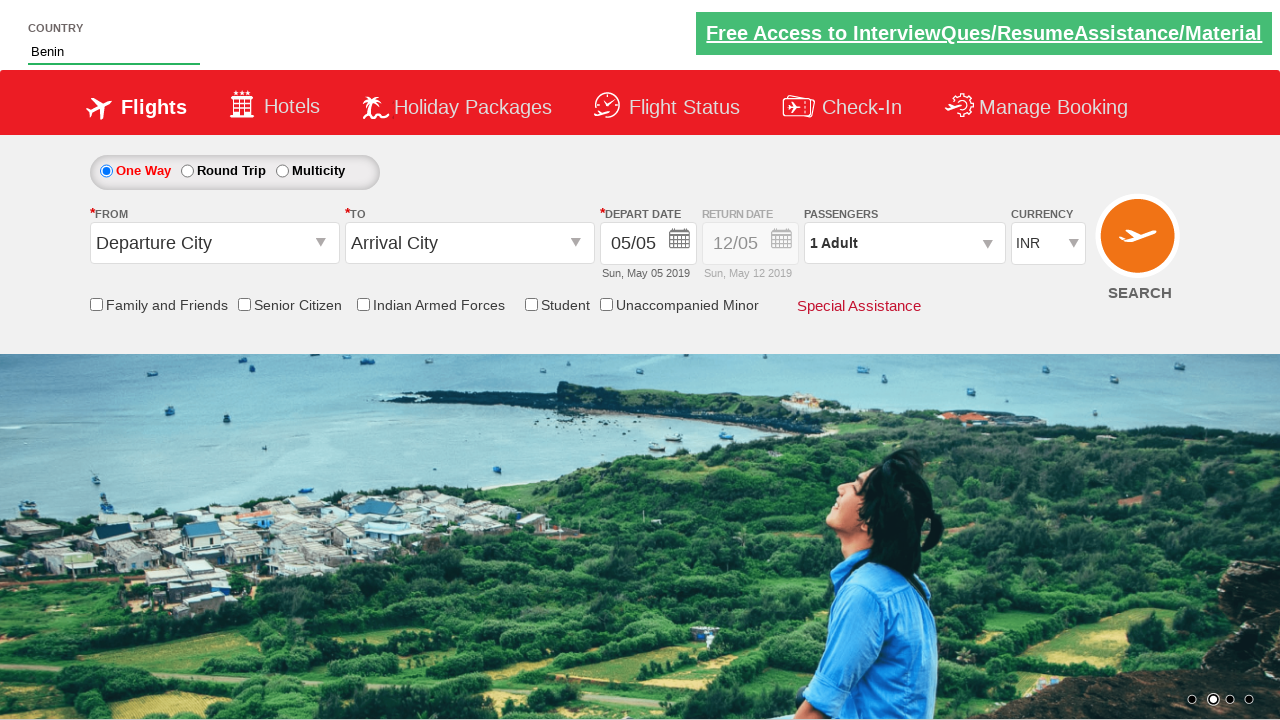

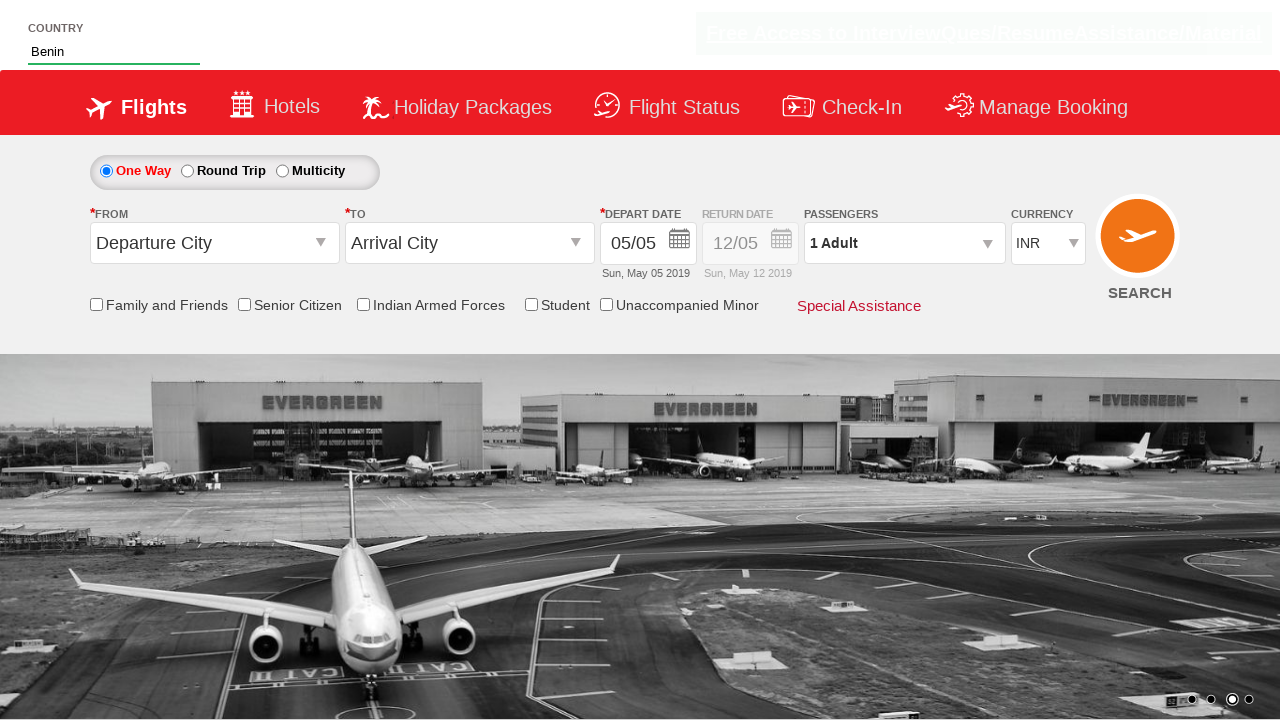